Tests JavaScript delay handling by clicking a start button and waiting for a delayed message element to become visible on a practice automation site.

Starting URL: https://practice-automation.com/javascript-delays/

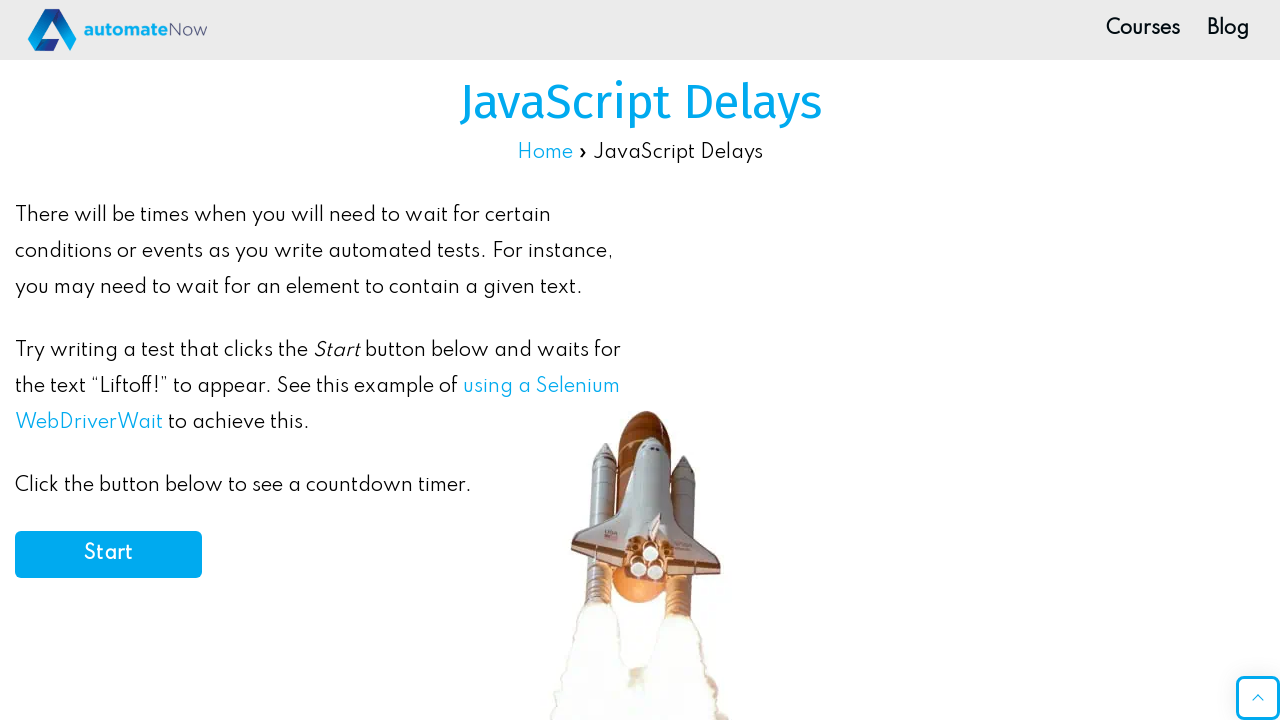

Clicked the start button to trigger JavaScript delay at (108, 554) on #start
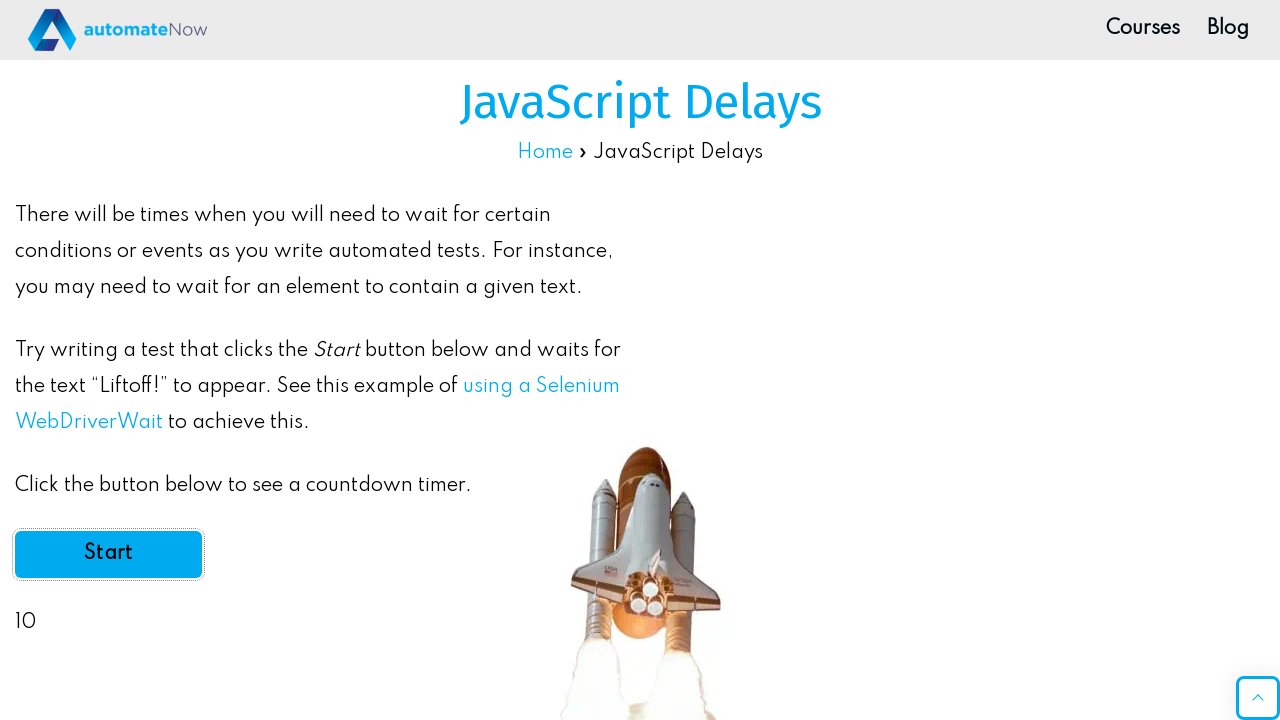

Waited for delayed message element to become visible
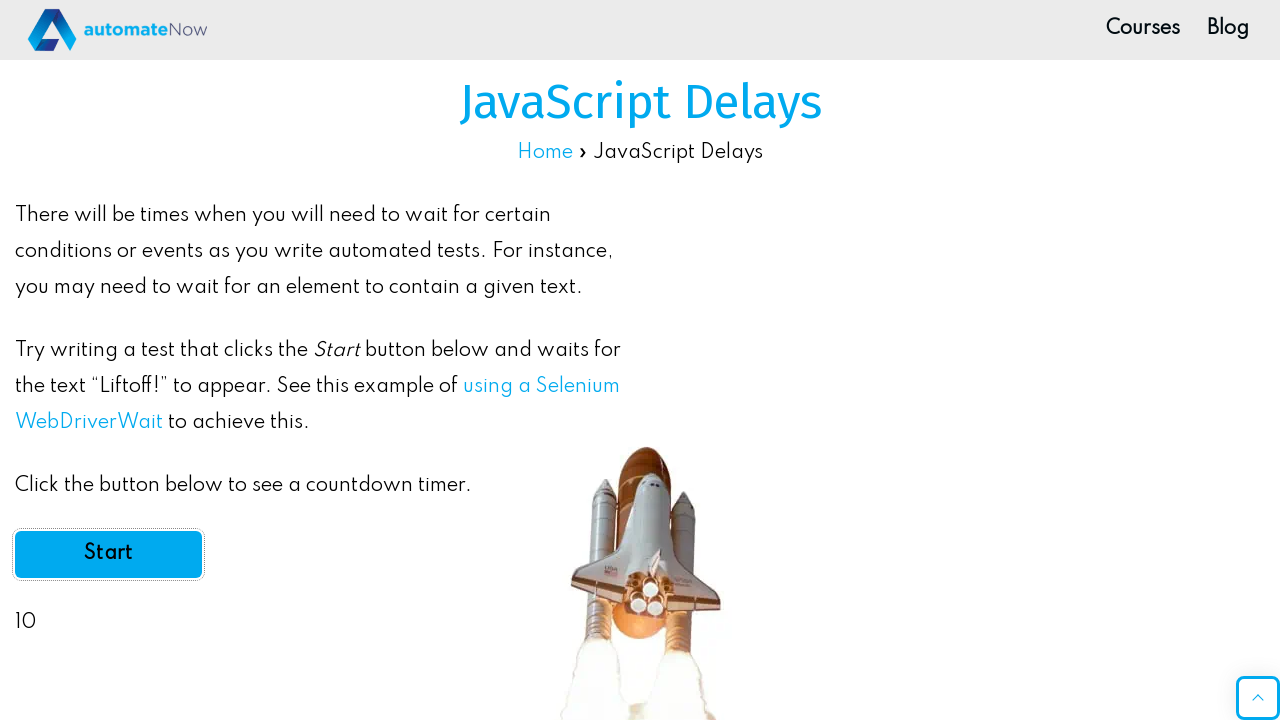

Located the delayed message element
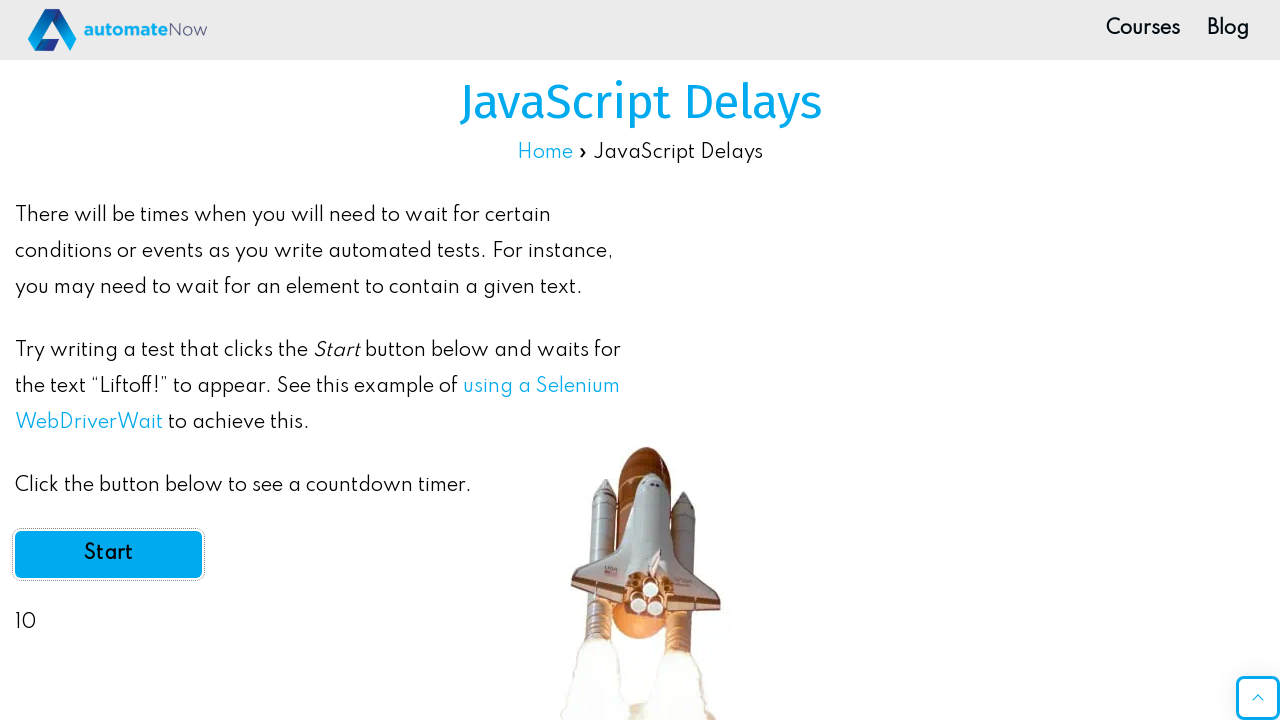

Verified the delayed message element is visible
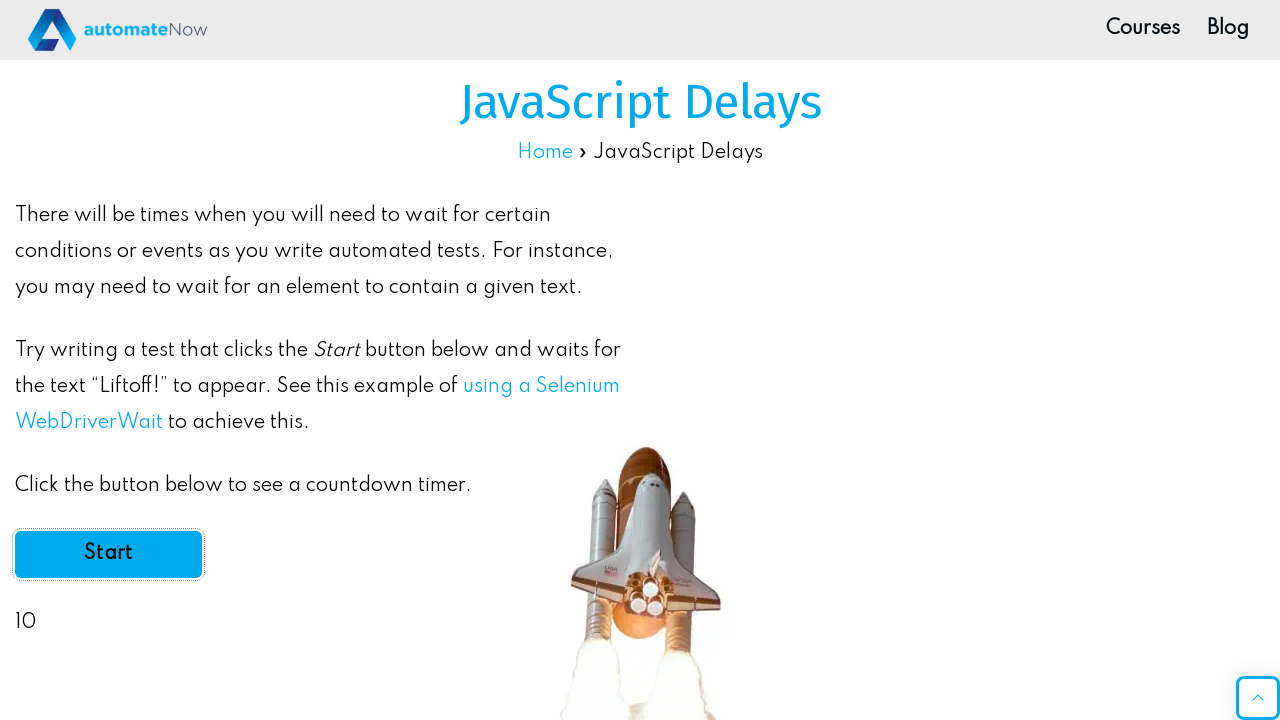

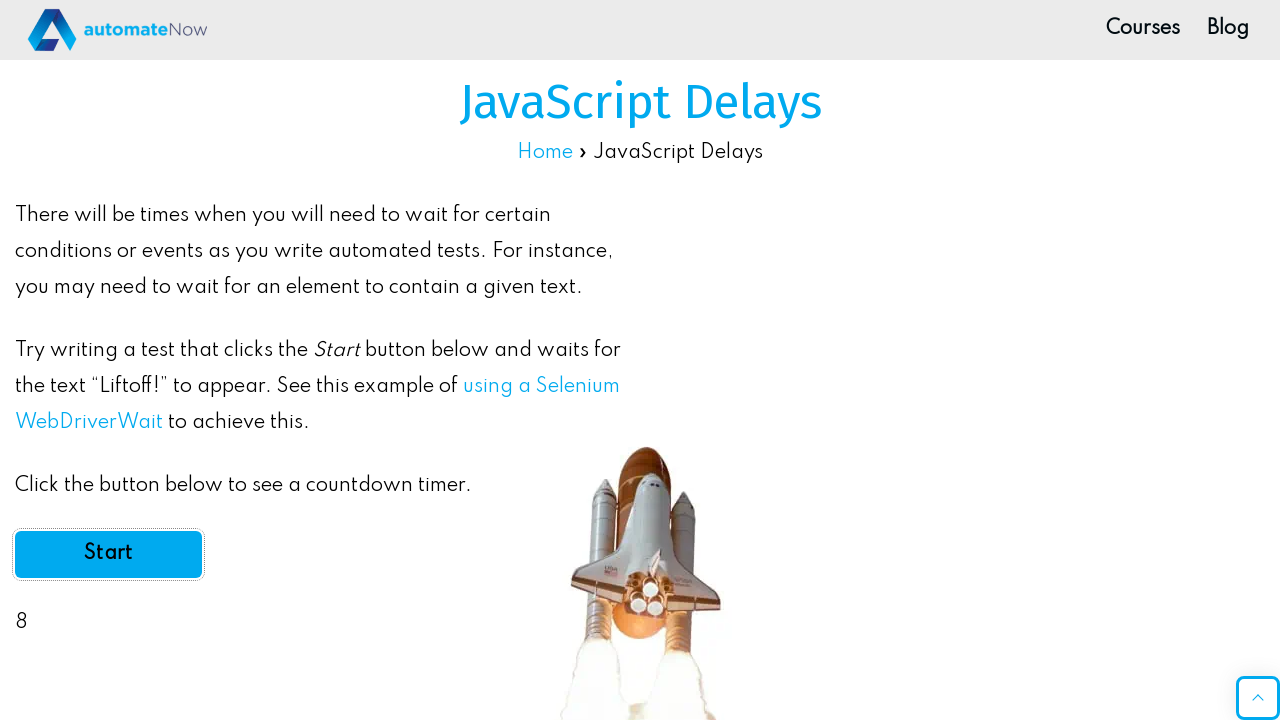